Tests a calculator form by reading two numbers from the page, calculating their sum, selecting the result from a dropdown, and submitting the form

Starting URL: https://suninjuly.github.io/selects1.html

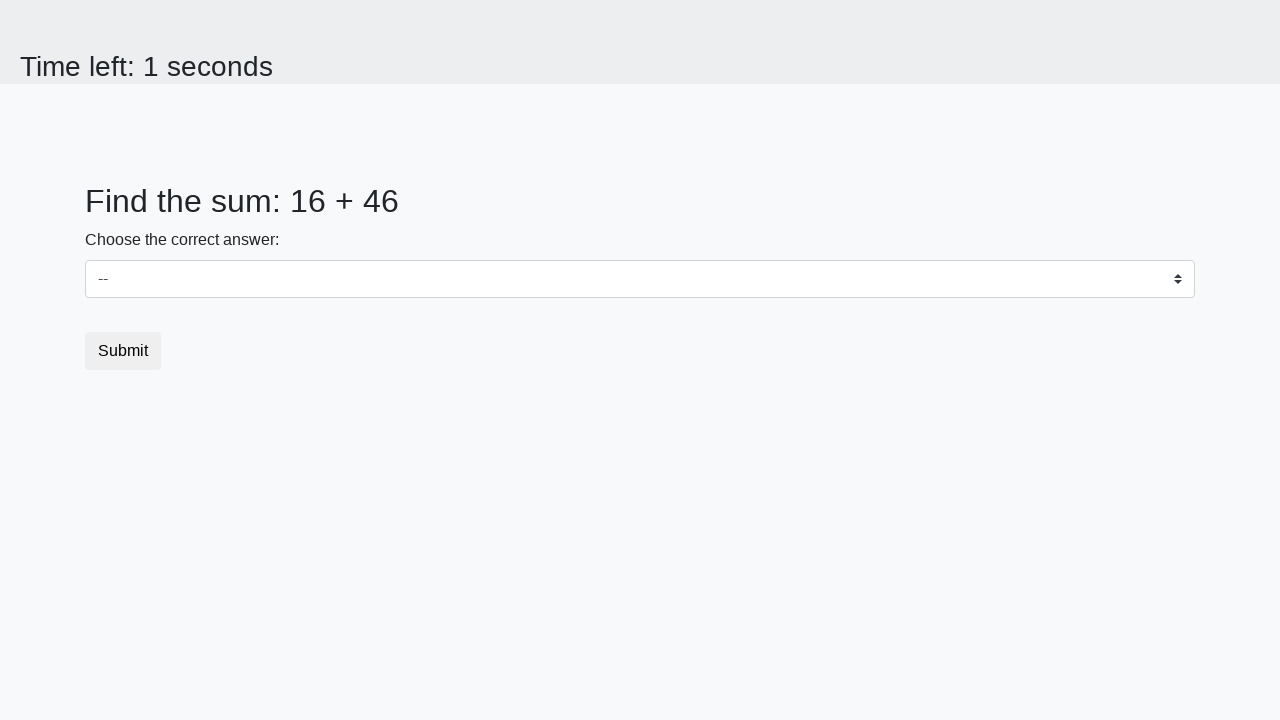

Read first number from page element with id 'num1'
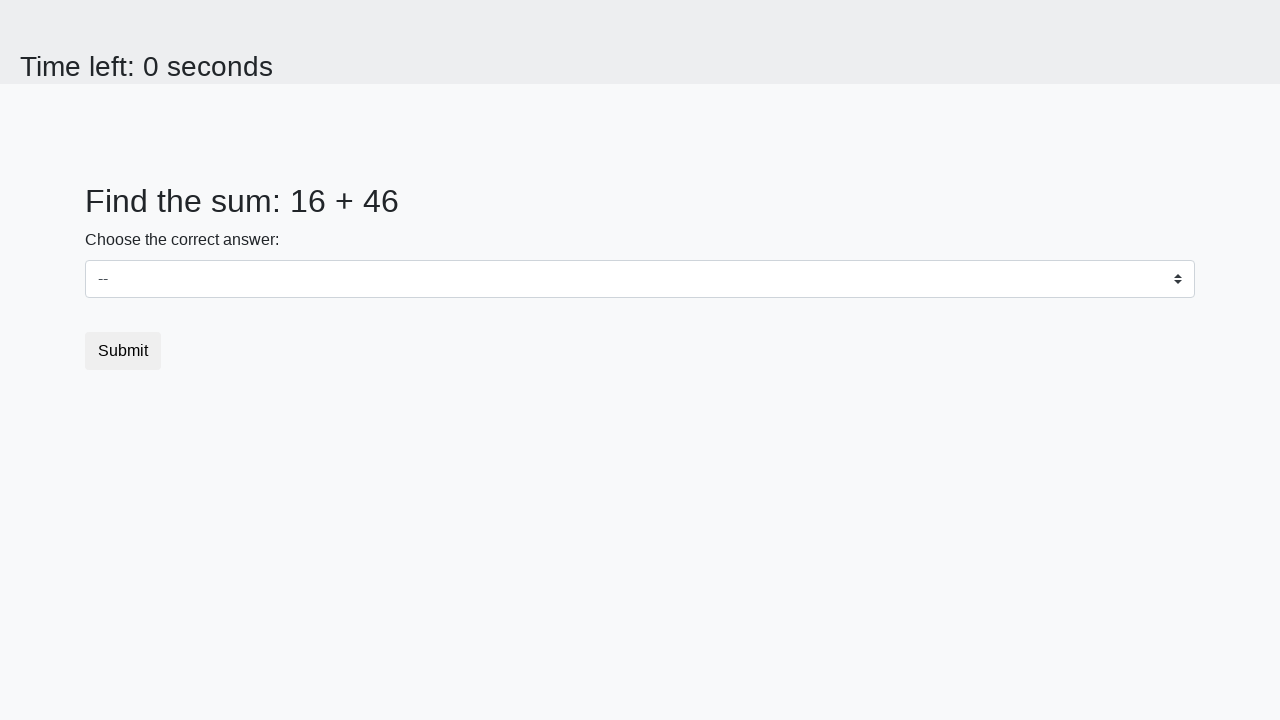

Read second number from page element with id 'num2'
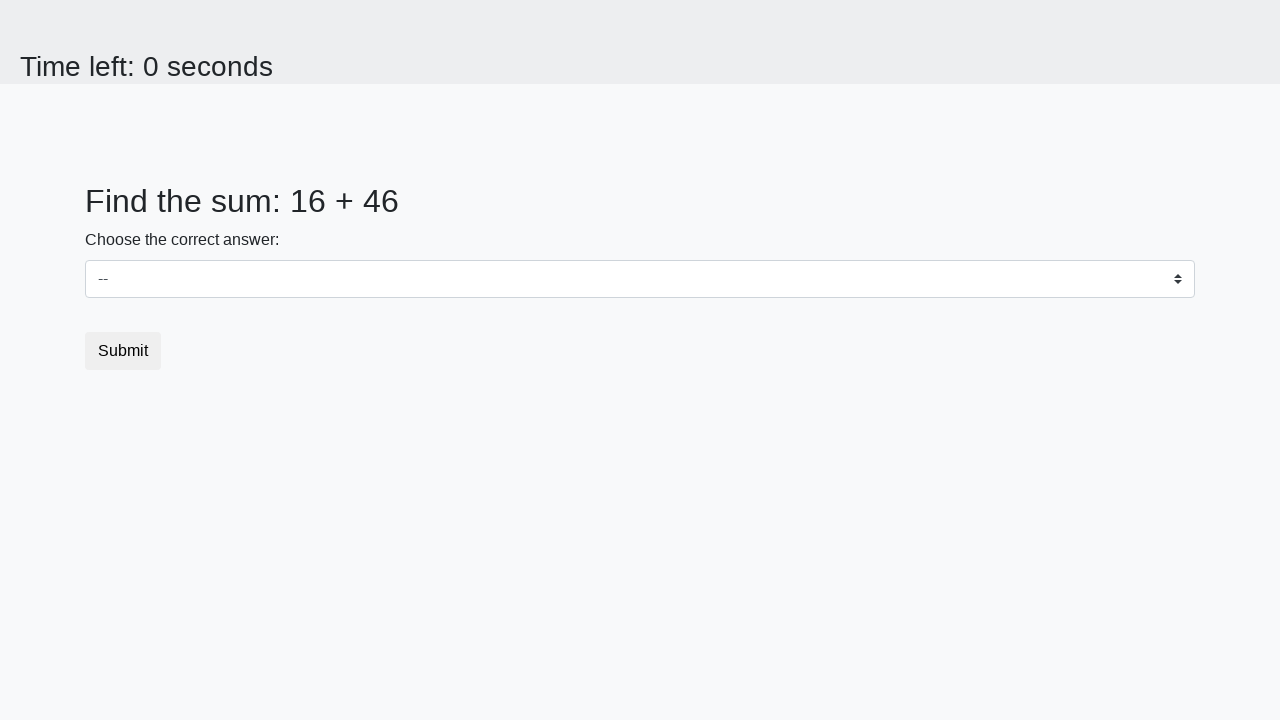

Calculated sum of 16 + 46 = 62
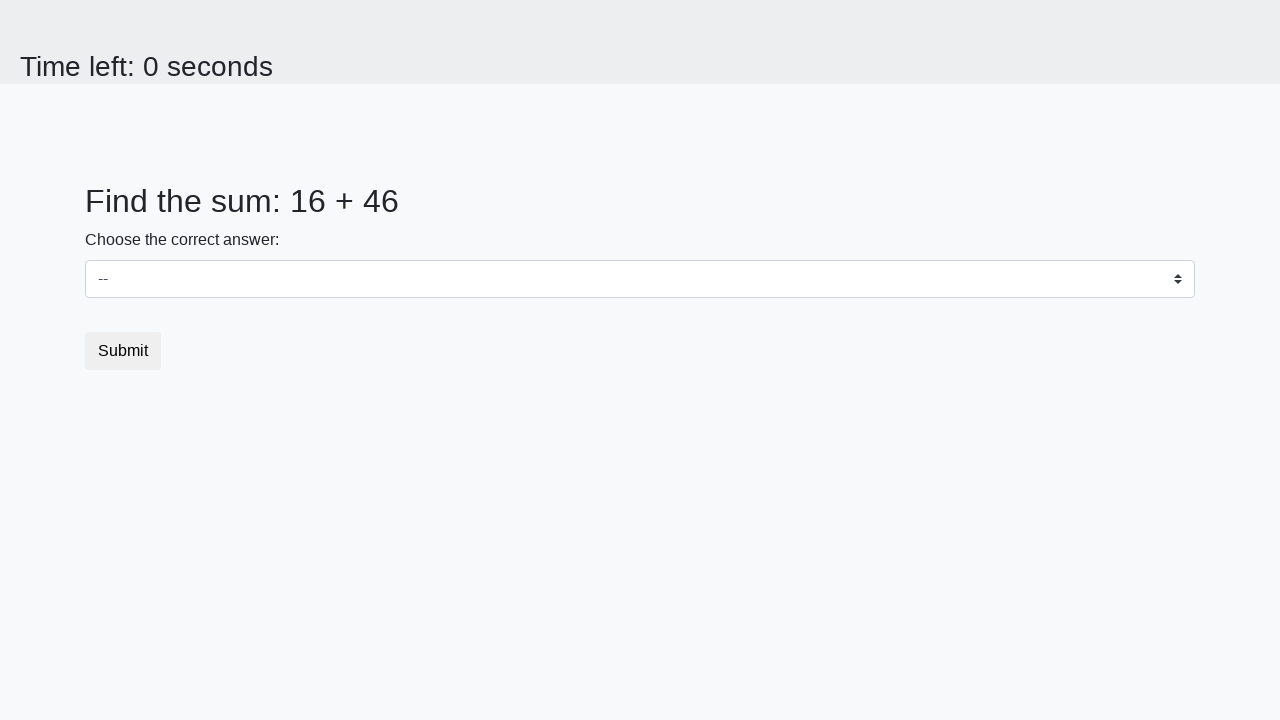

Selected value '62' from dropdown on select
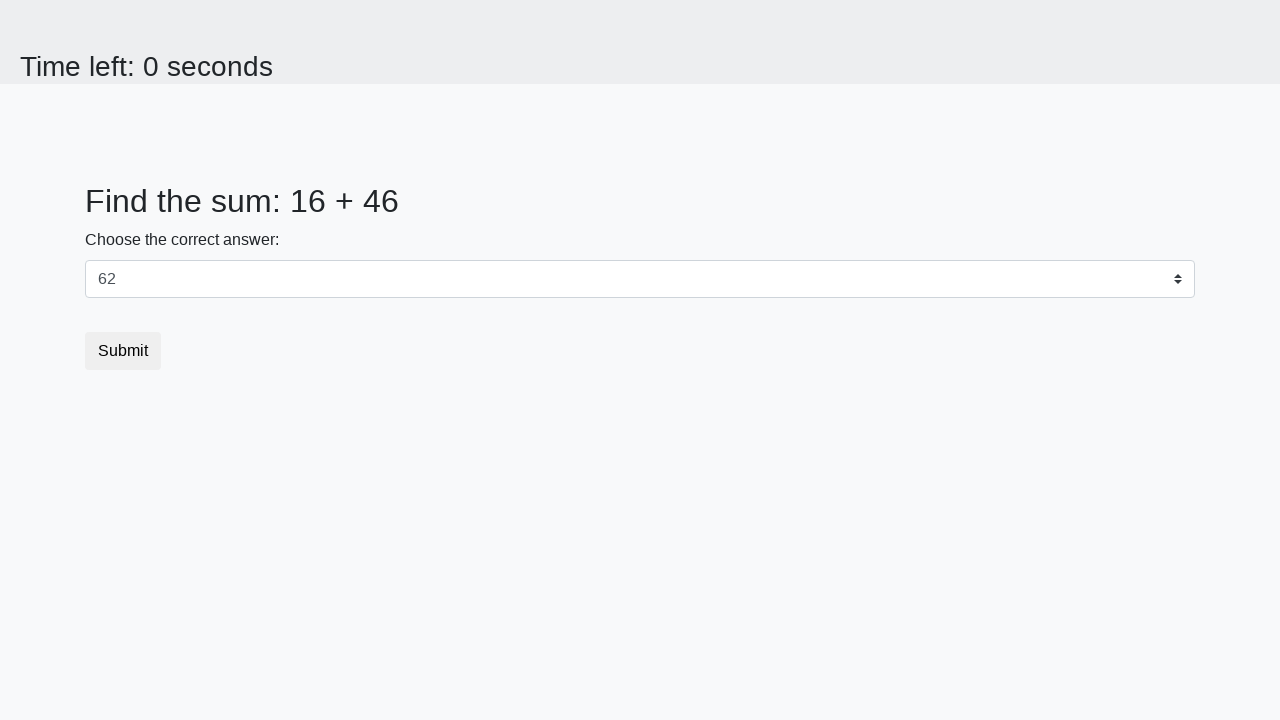

Clicked submit button at (123, 351) on .btn-default
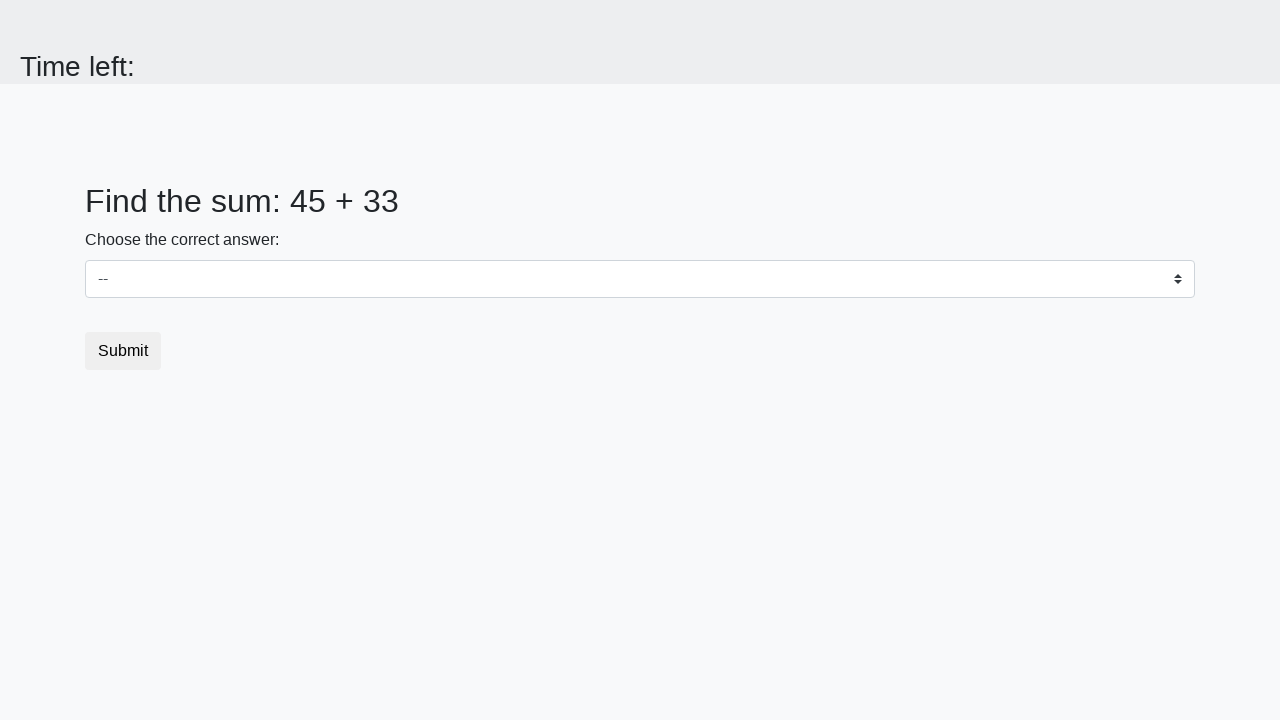

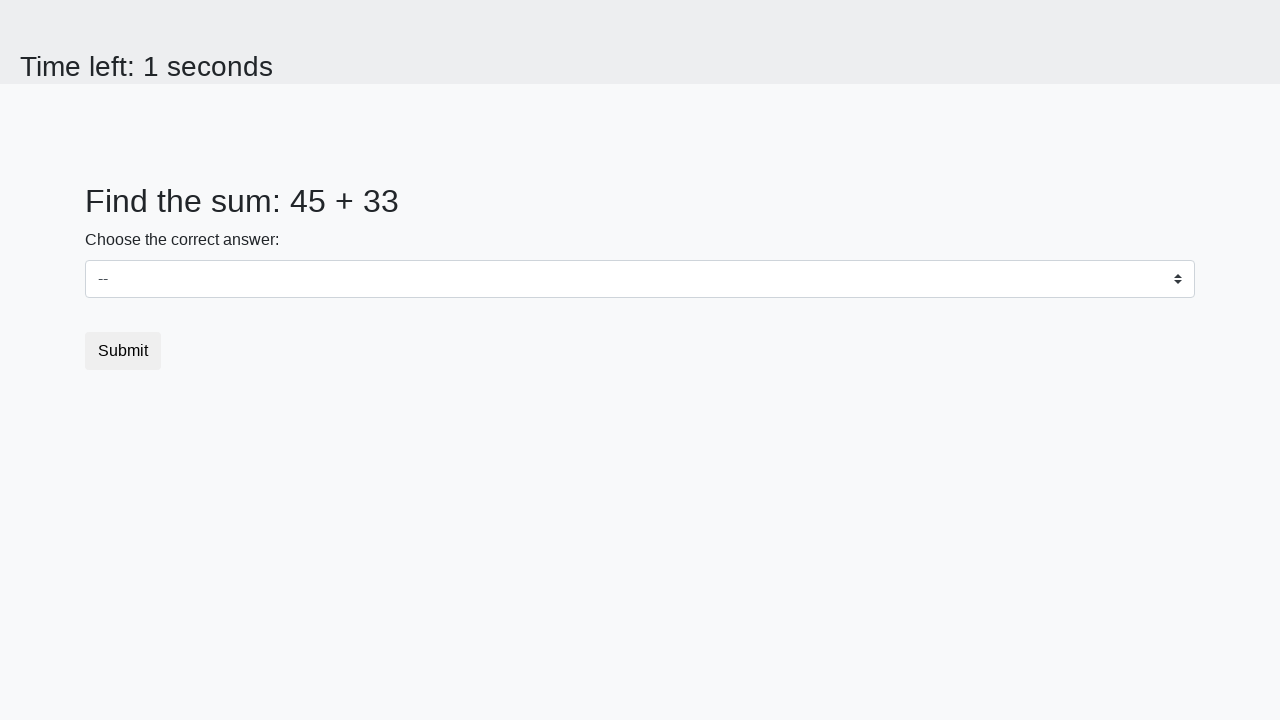